Tests geolocation mocking by setting coordinates to Berlin, Germany and verifying the location detection website displays the correct address

Starting URL: https://my-location.org/

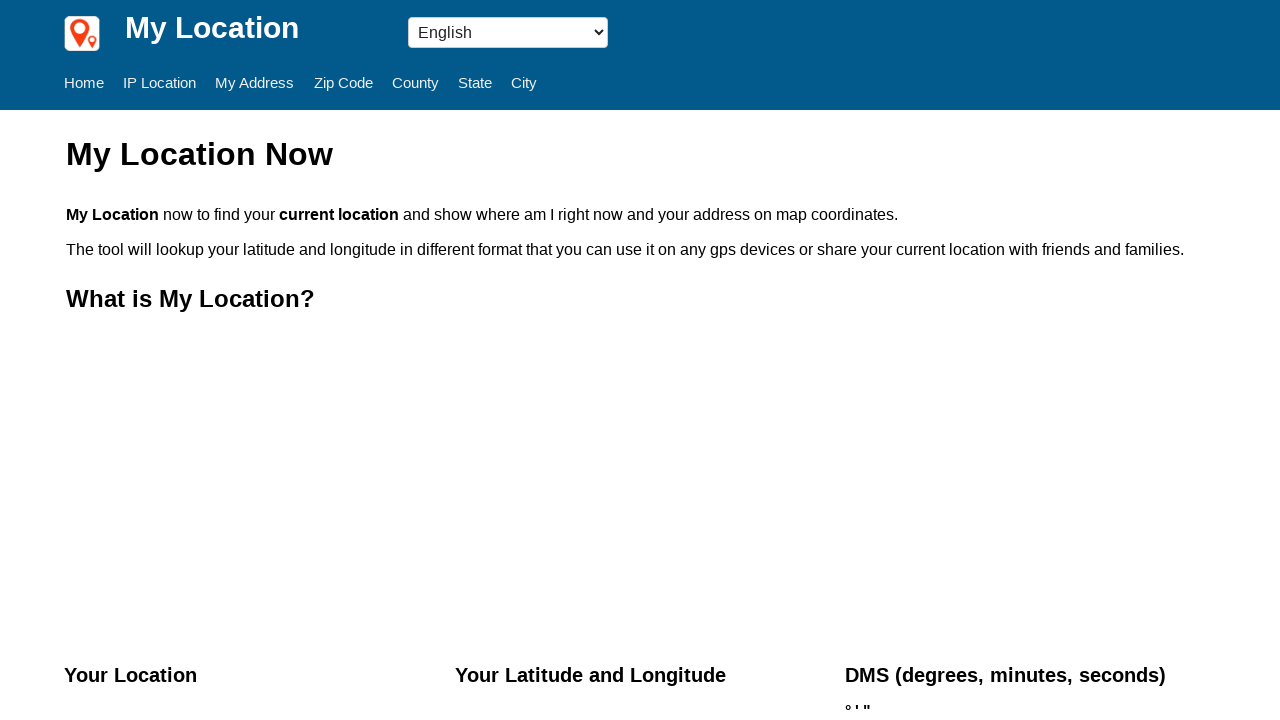

Set geolocation to Berlin, Germany coordinates (52.5043, 13.4501)
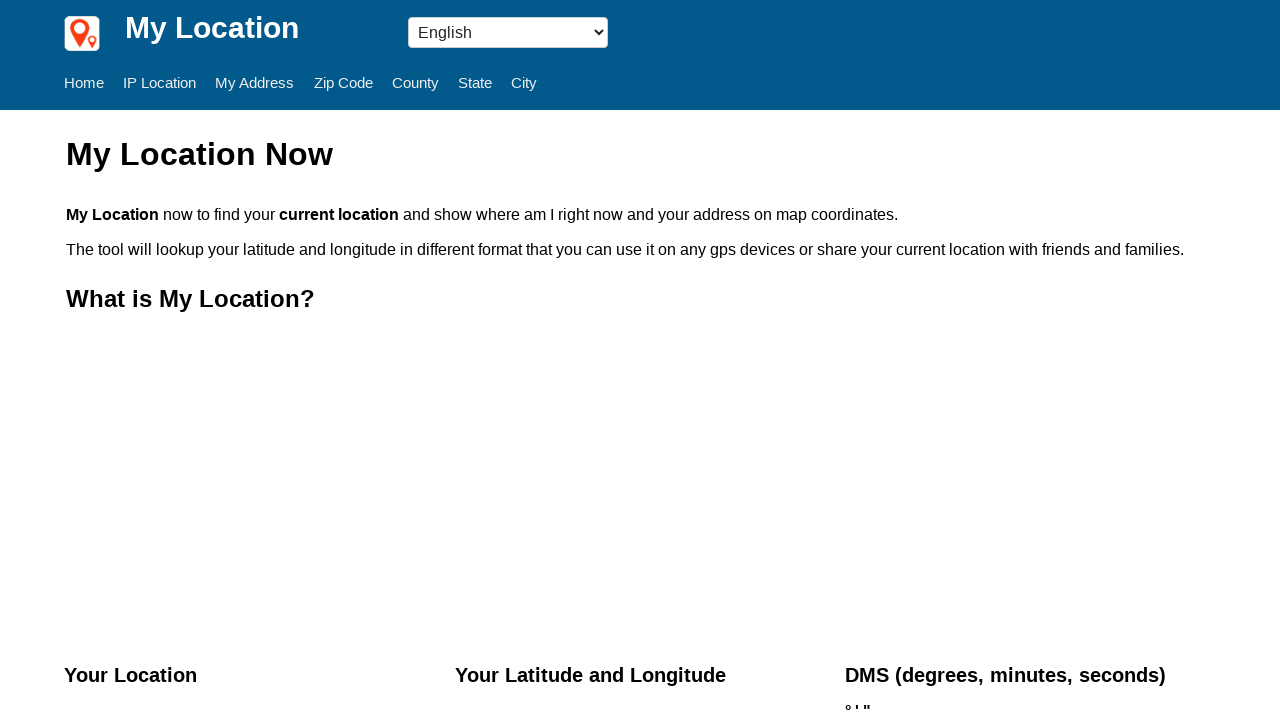

Granted geolocation permission
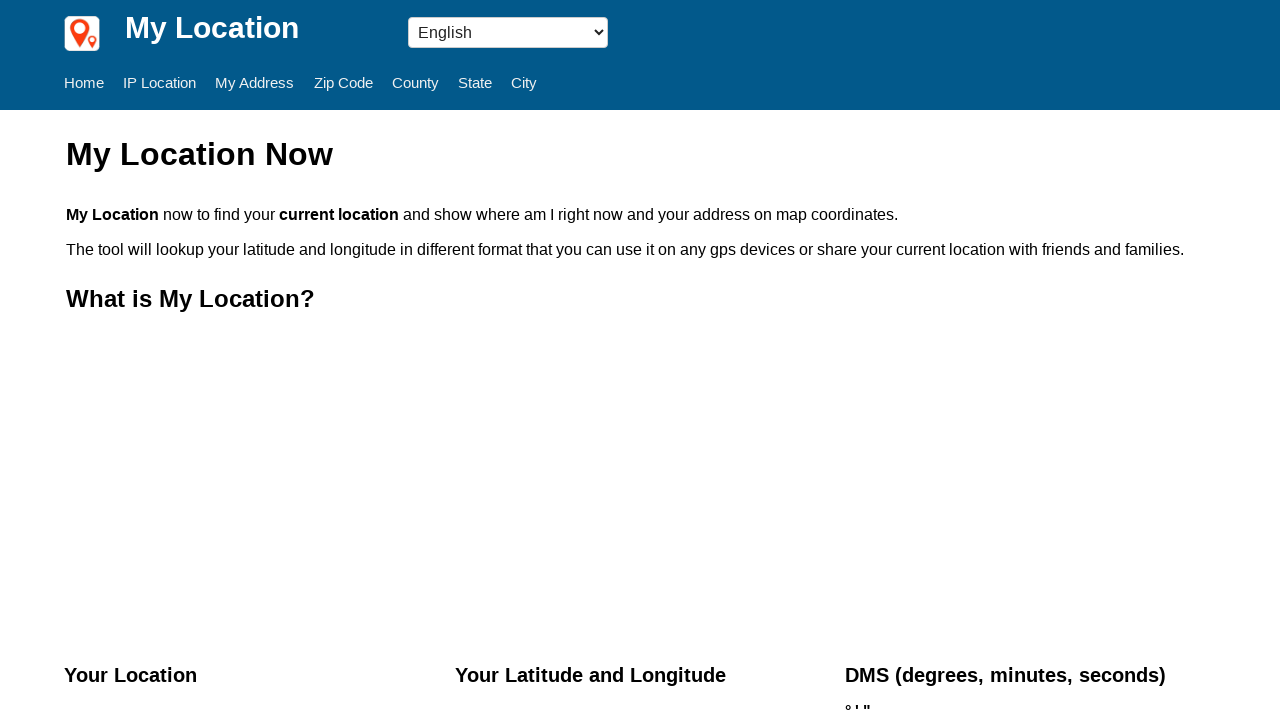

Reloaded page to apply geolocation settings
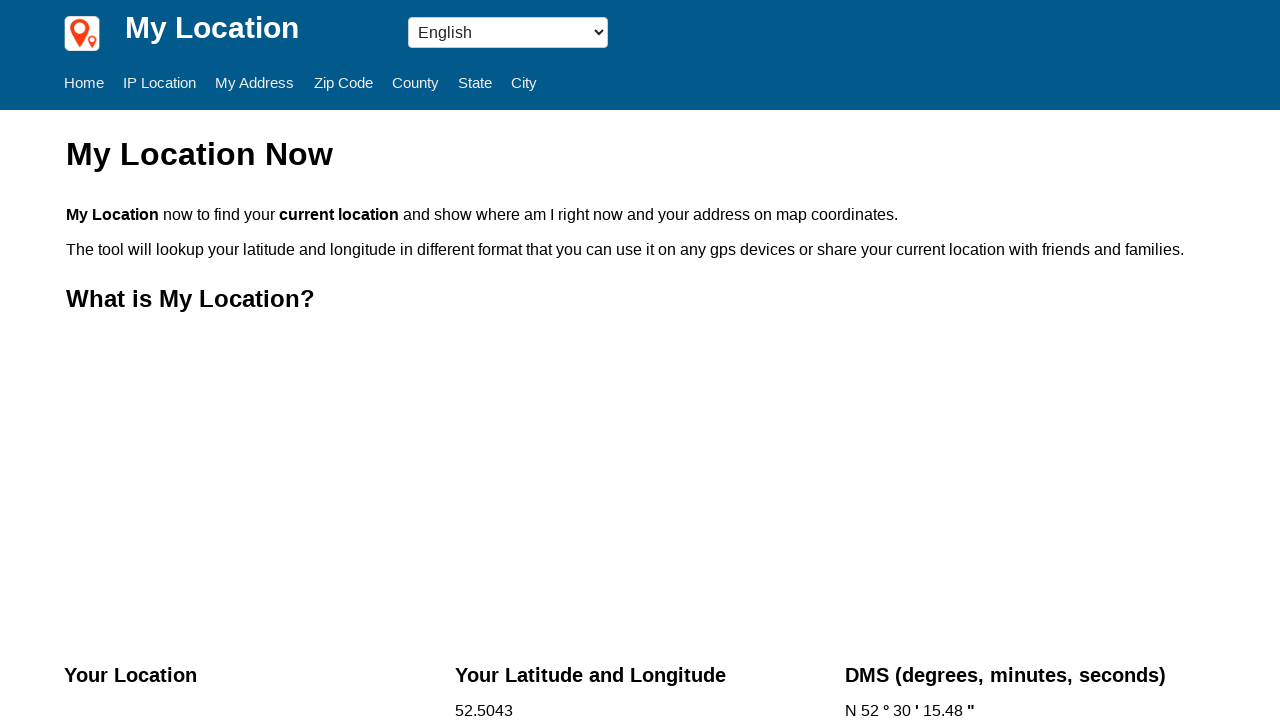

Location element (#address) appeared on page
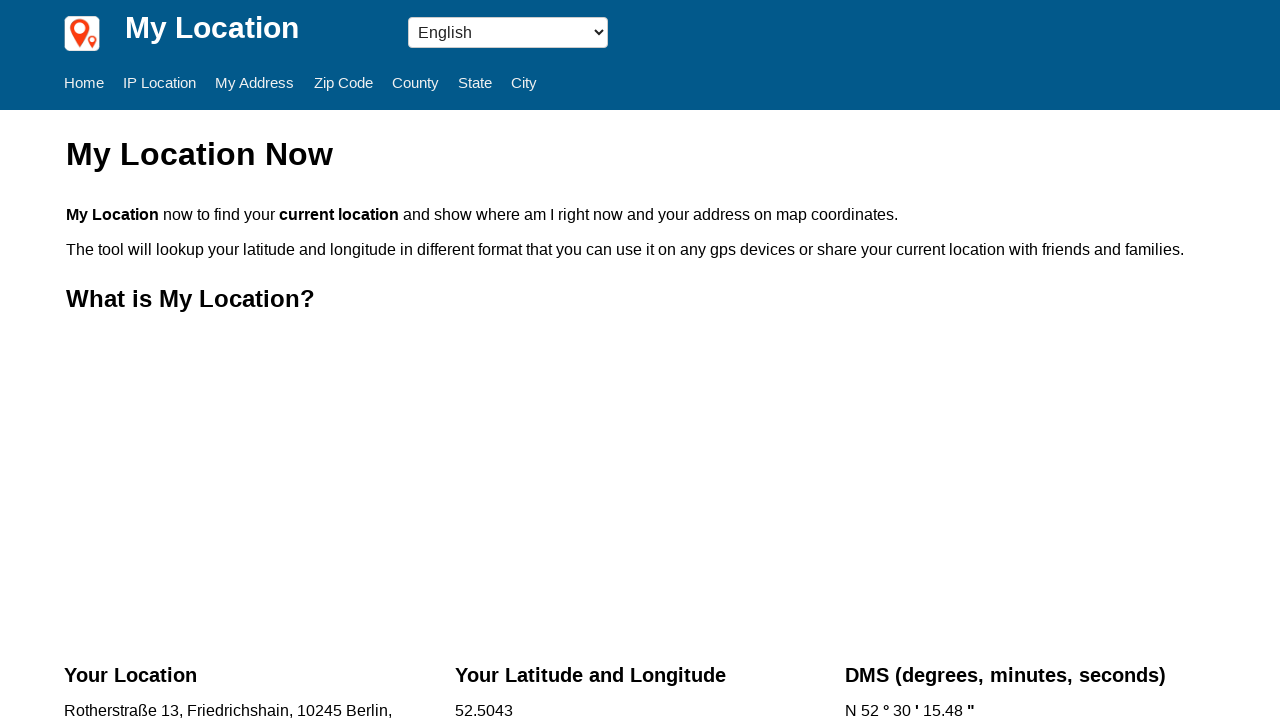

Verified that location element contains 'Berlin'
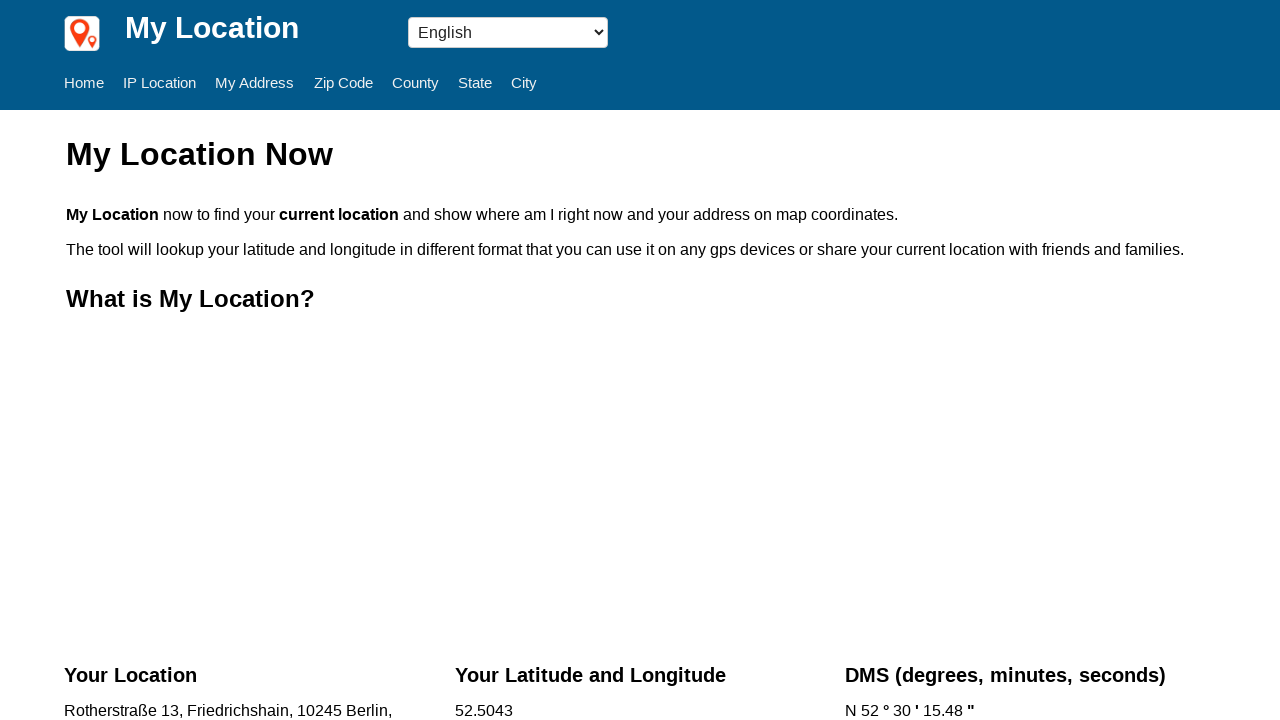

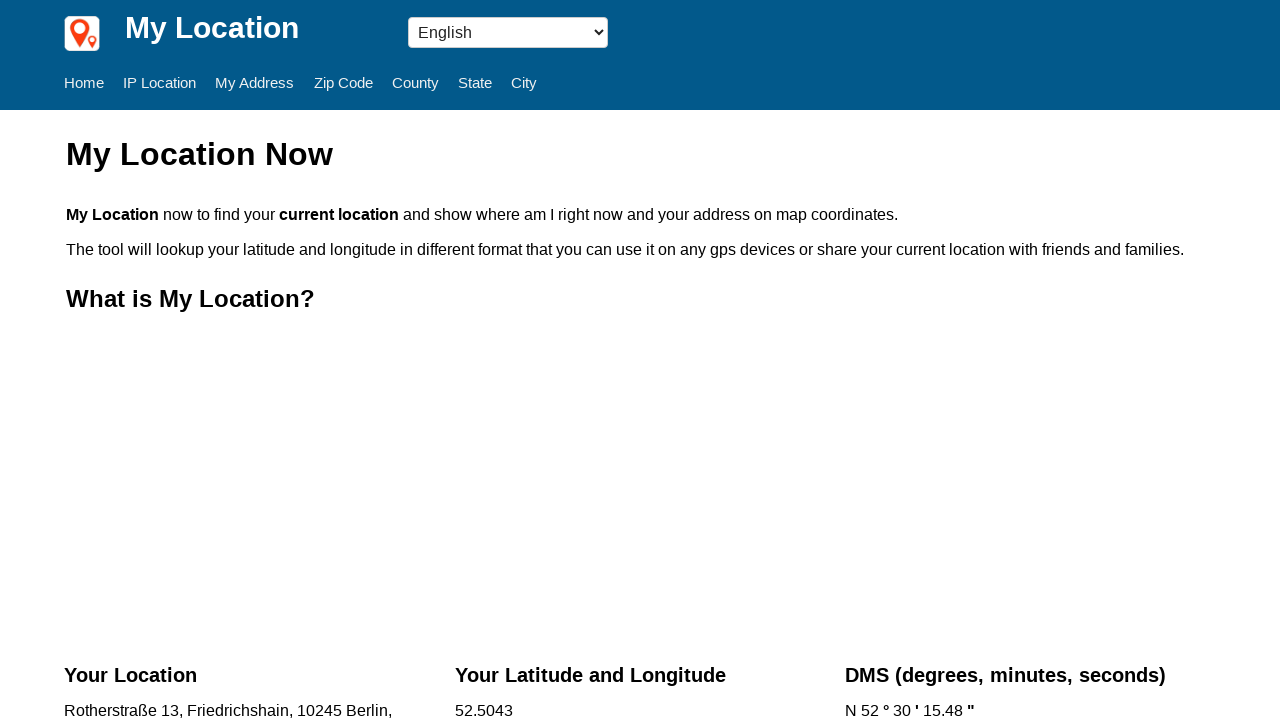